Tests navigation on the-internet.herokuapp.com by clicking on A/B Testing link, reading page content, clicking on an external link that opens in a new tab, switching between tabs, and verifying content on both tabs.

Starting URL: https://the-internet.herokuapp.com/

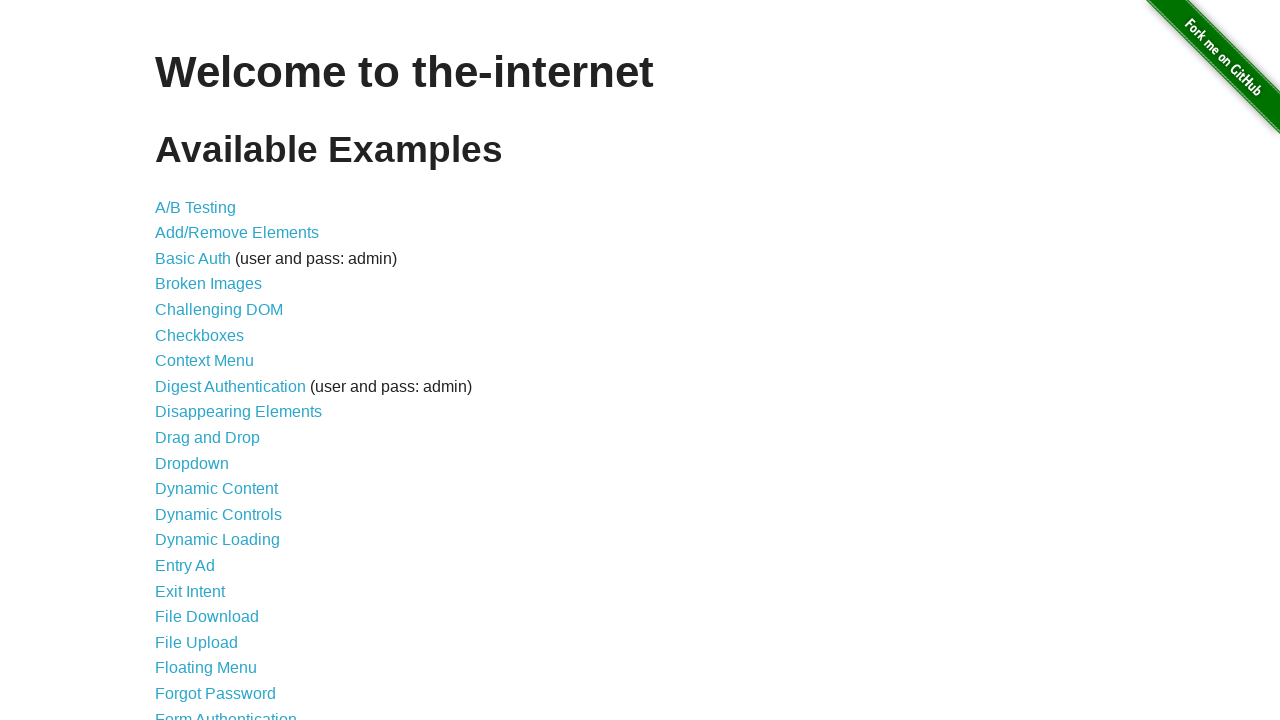

Retrieved page title
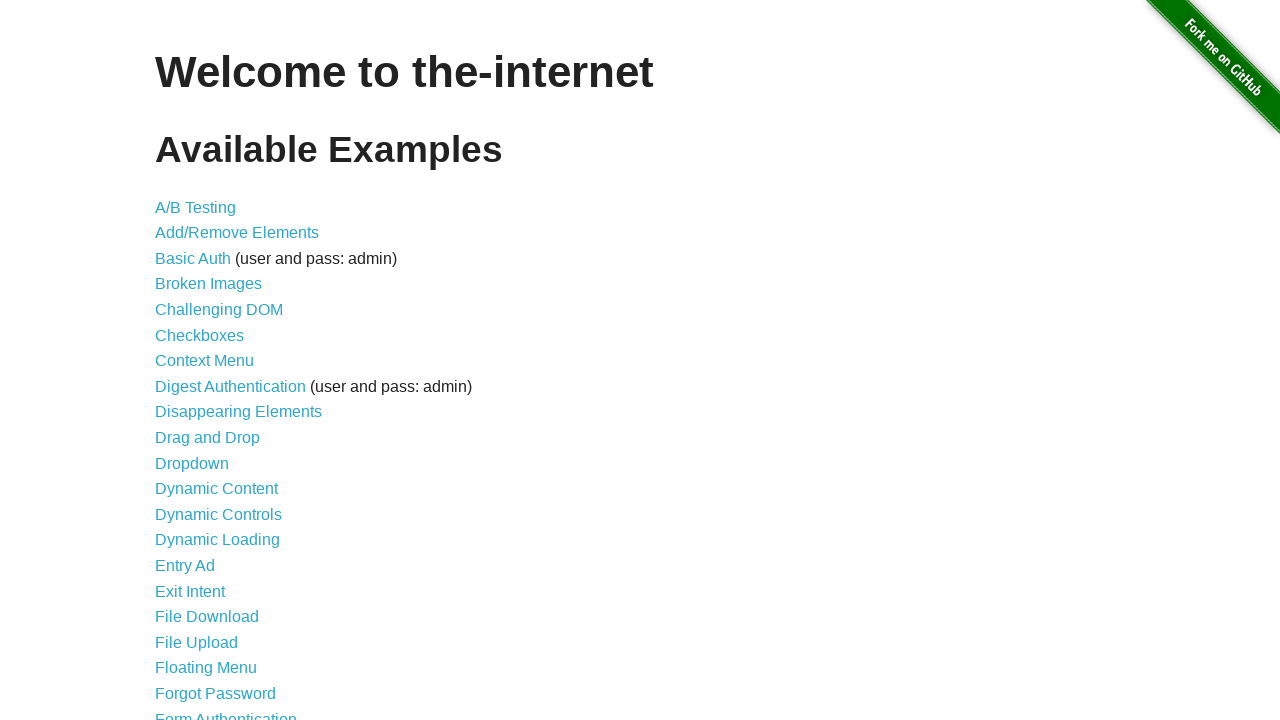

Retrieved page URL
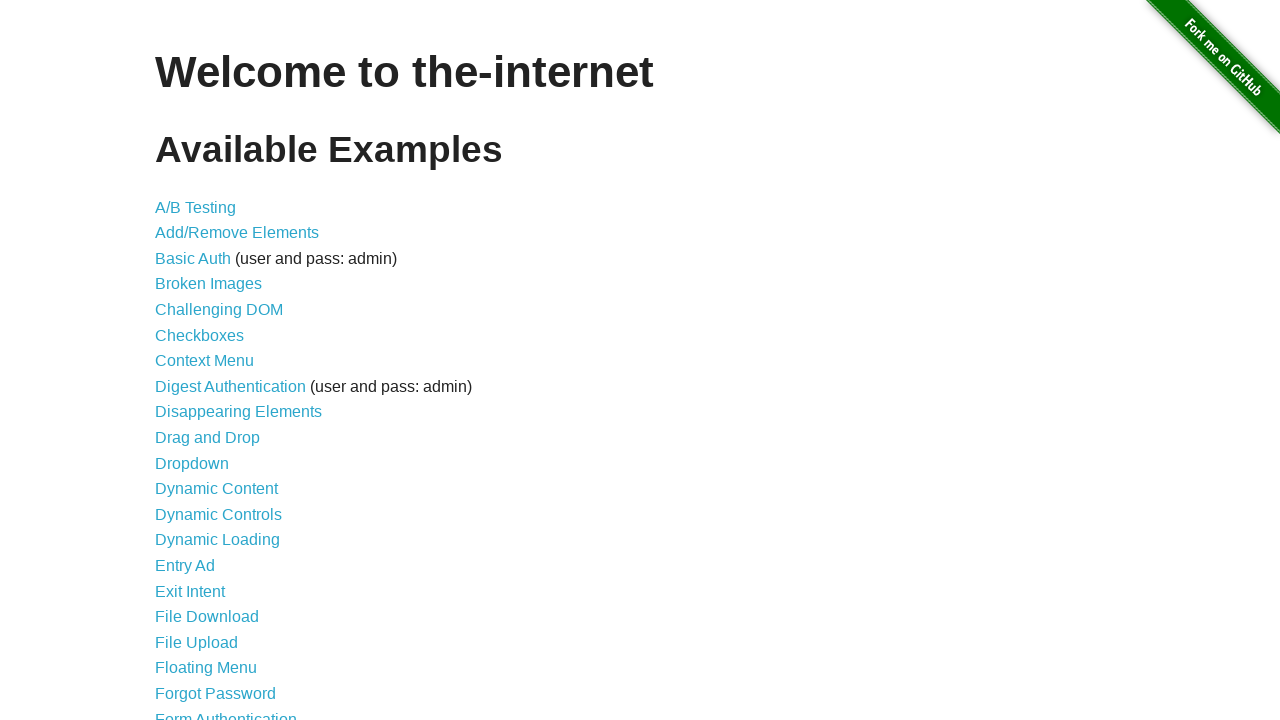

Retrieved h1 heading text from home page
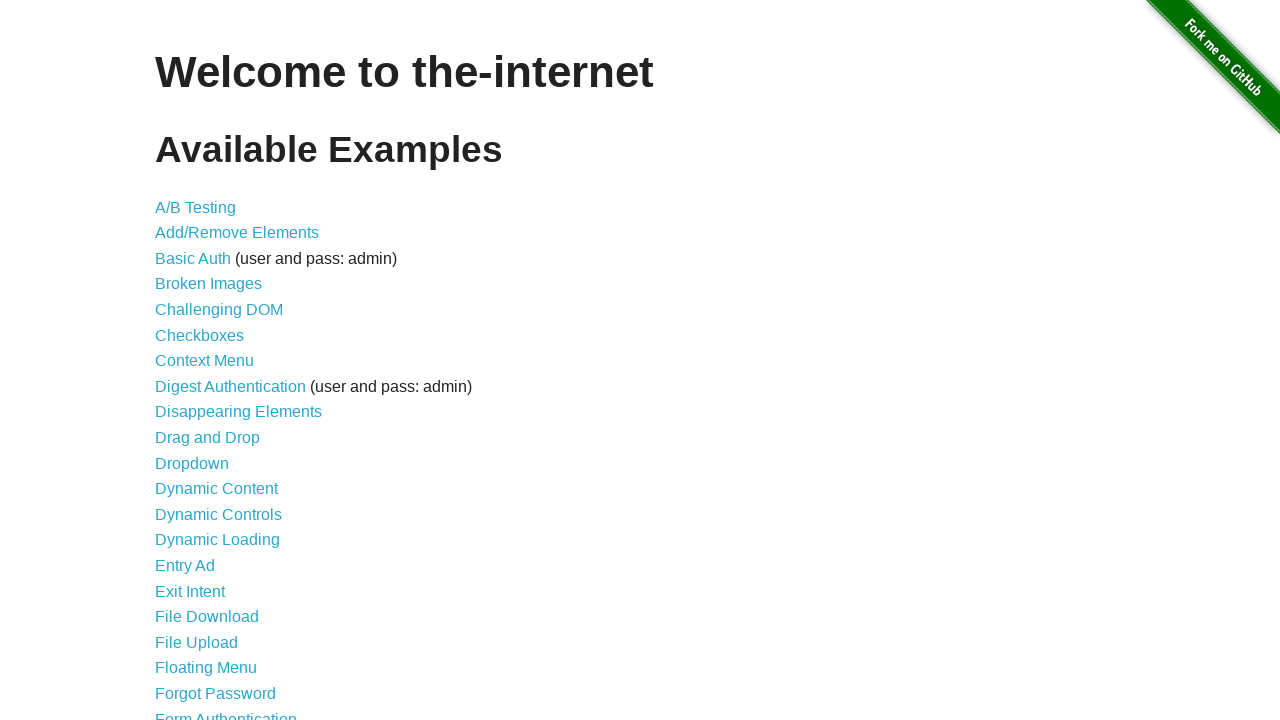

Clicked on A/B Testing link at (196, 207) on text=A/B Testing
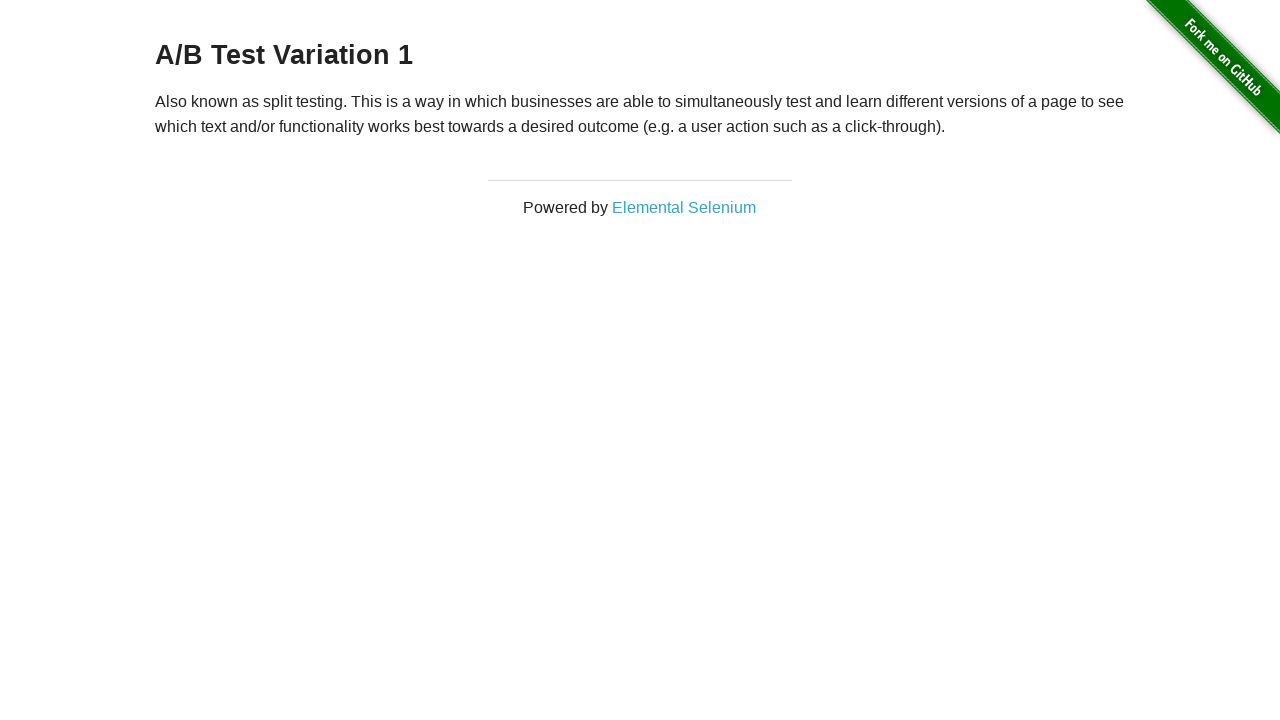

A/B Testing page loaded
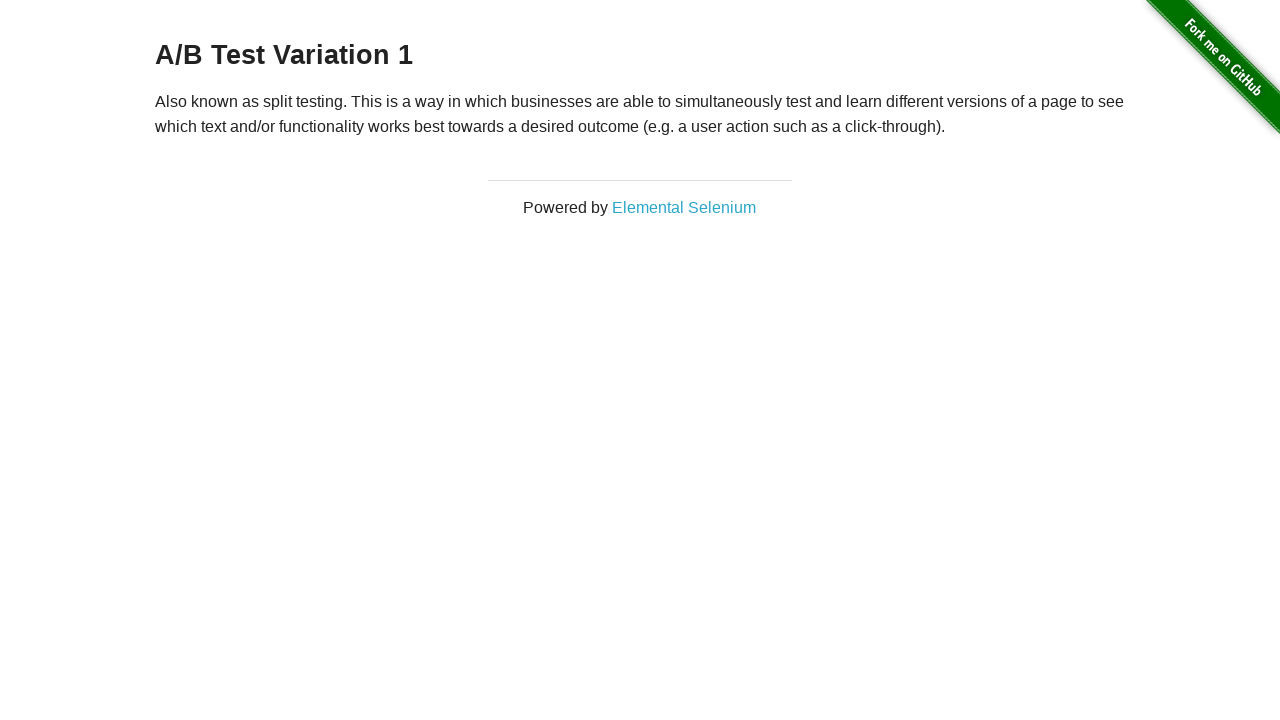

Retrieved paragraph text from A/B Testing page
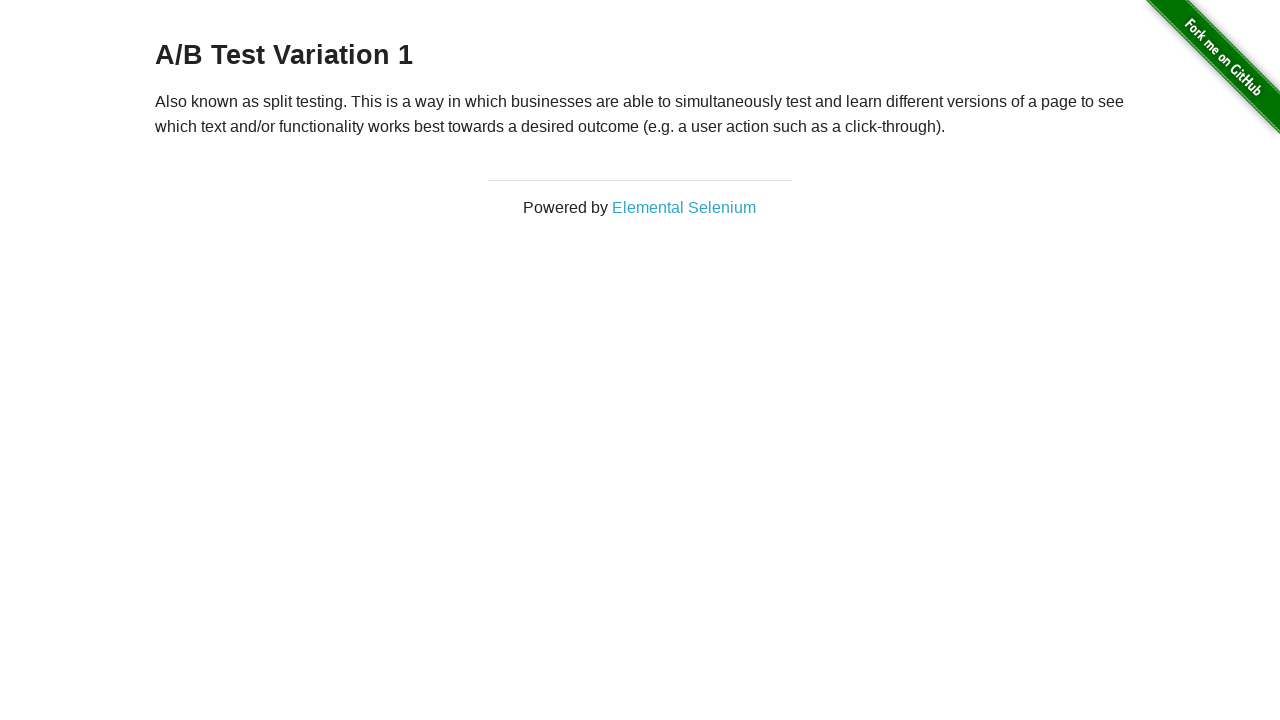

Clicked on Elemental Selenium external link opening in new tab at (684, 207) on a[target='_blank']
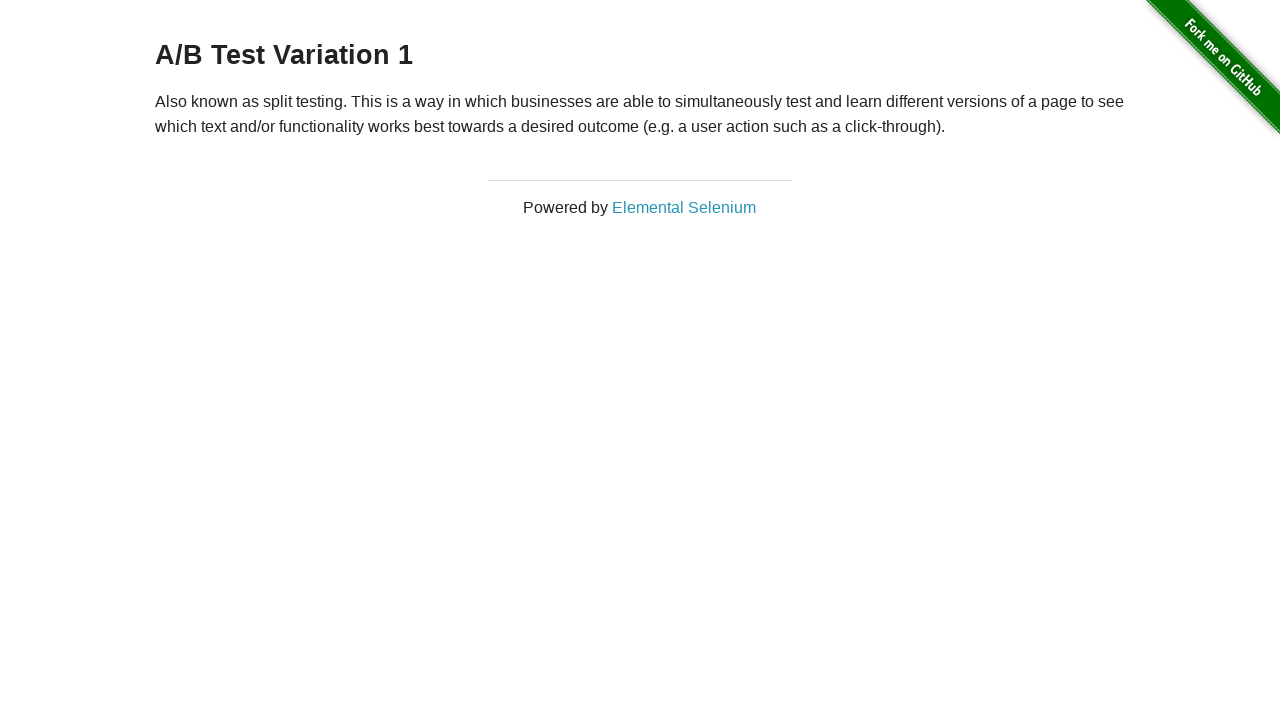

New tab opened and captured
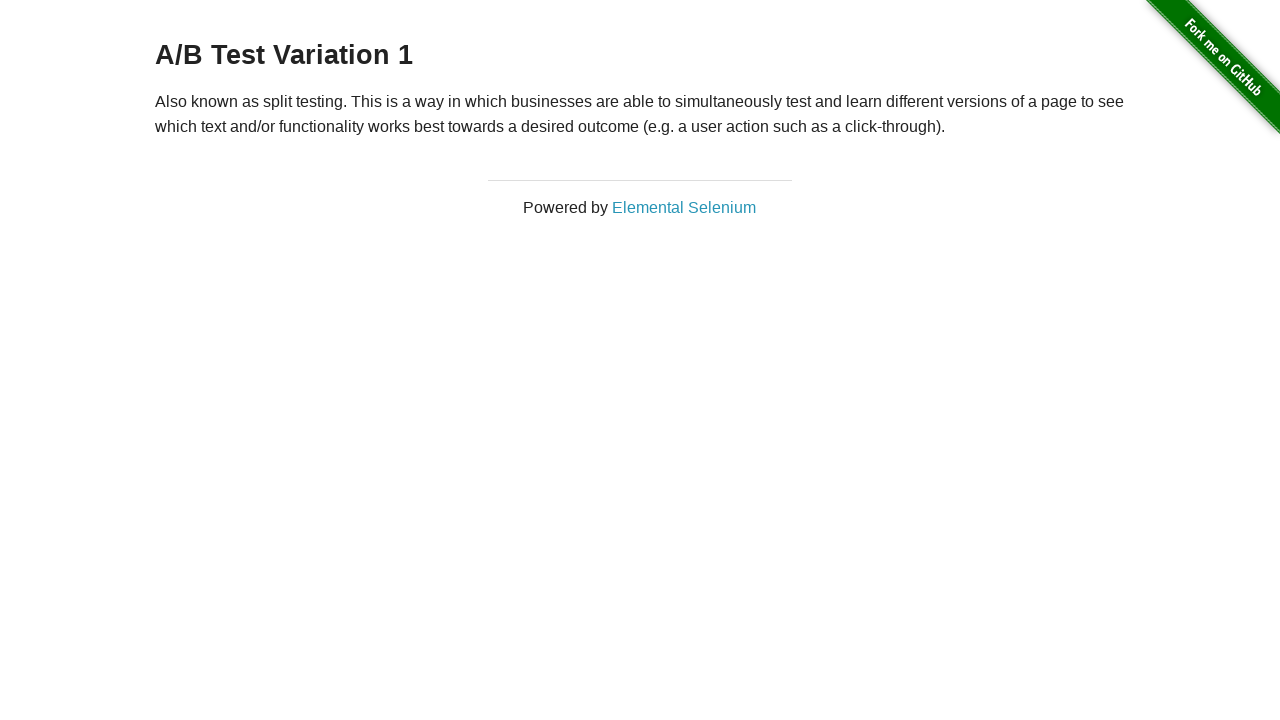

New tab page loaded
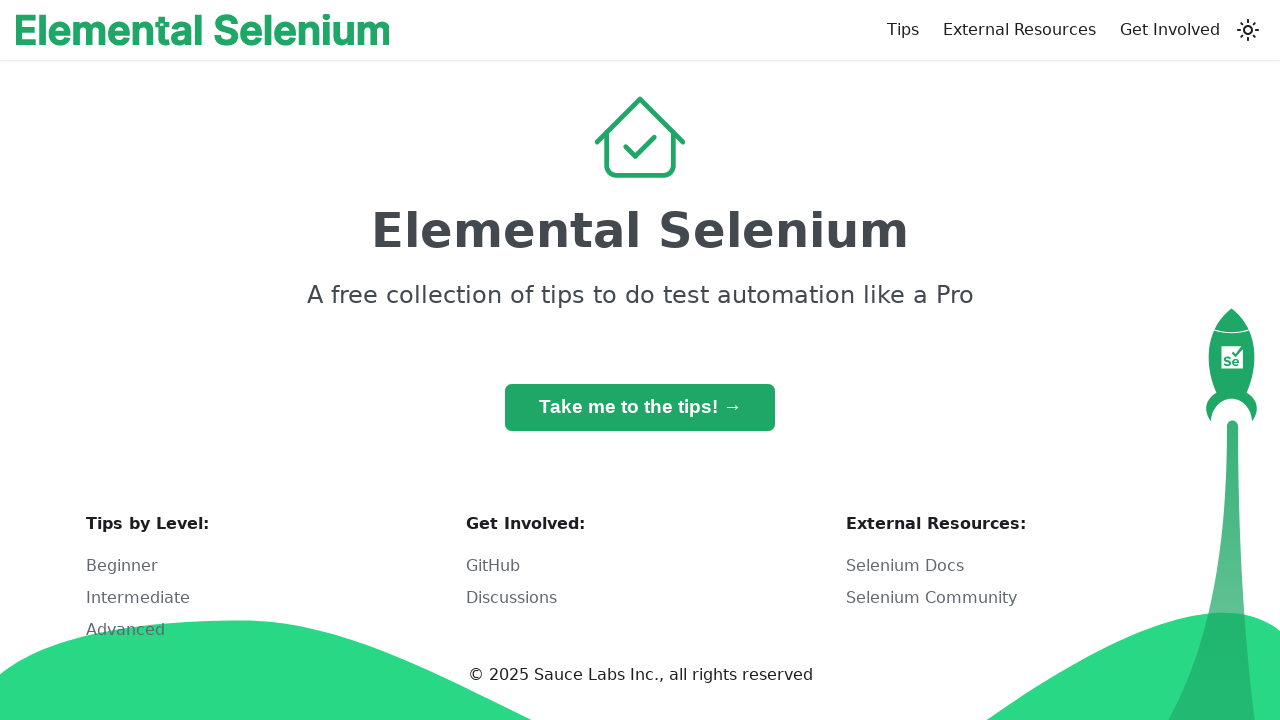

Retrieved header text from new tab (Elemental Selenium page)
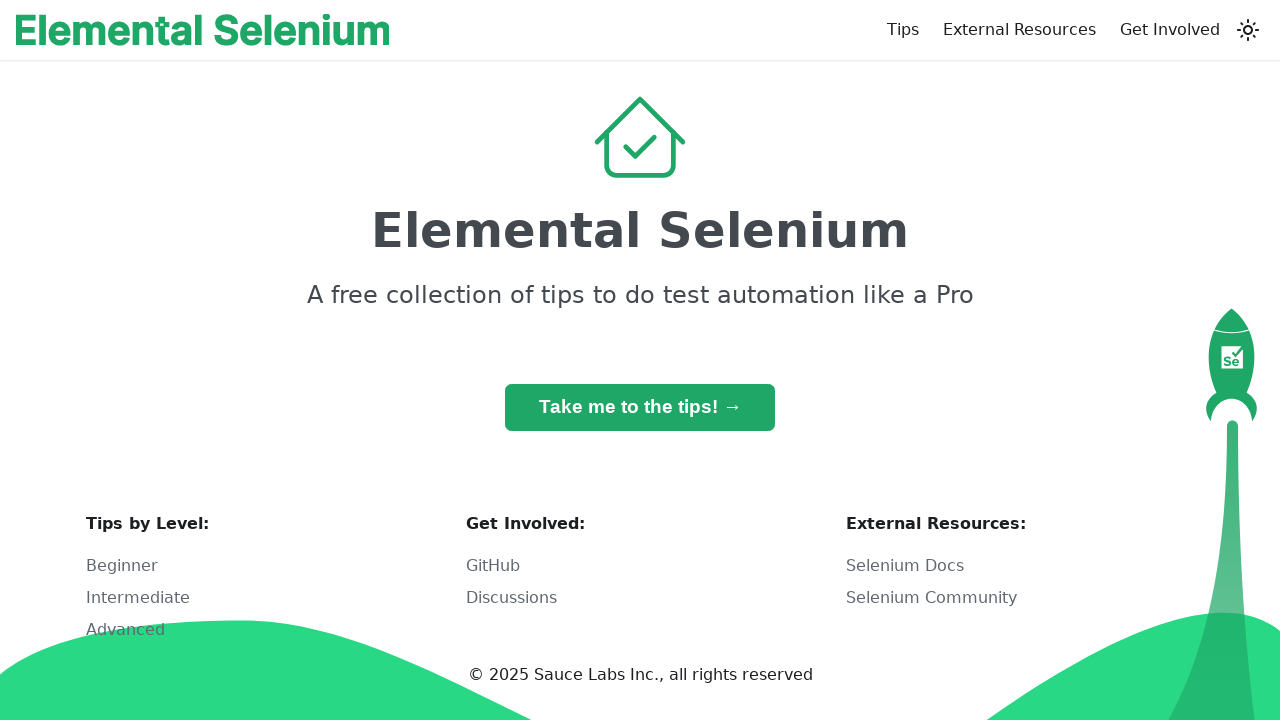

Closed new tab and switched back to parent tab
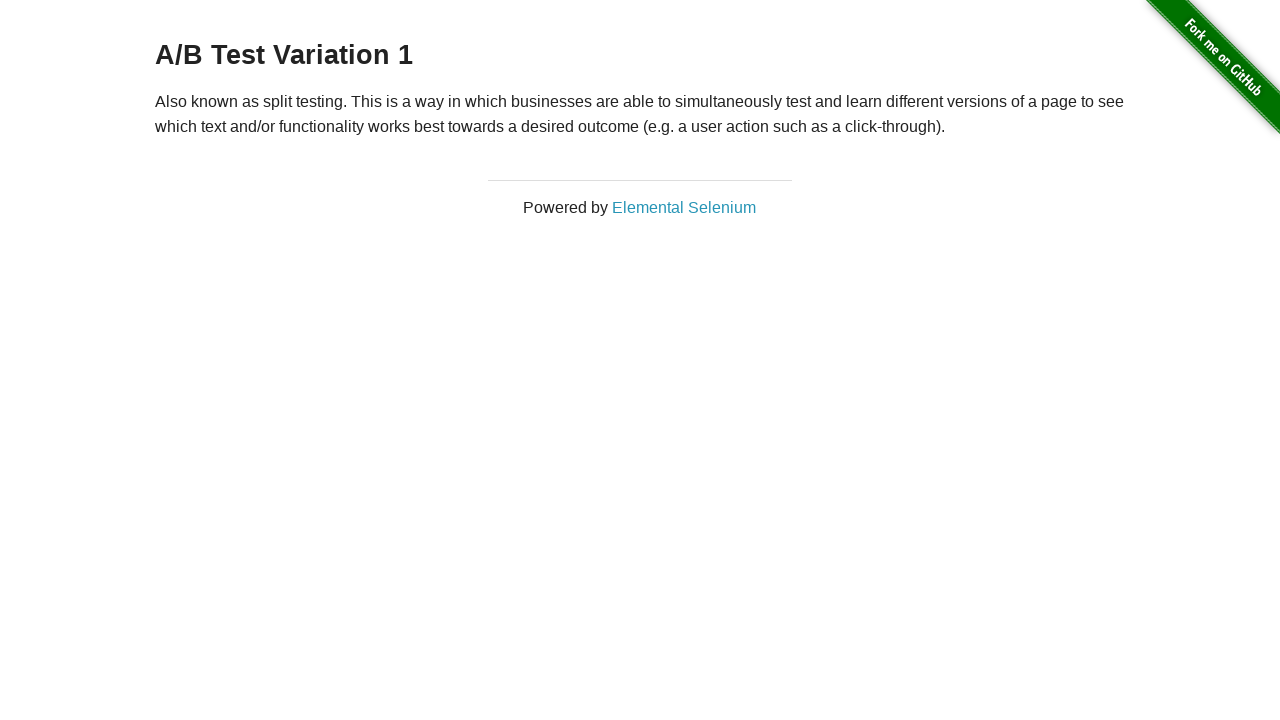

Retrieved h3 heading from parent tab to verify A/B Test Control page
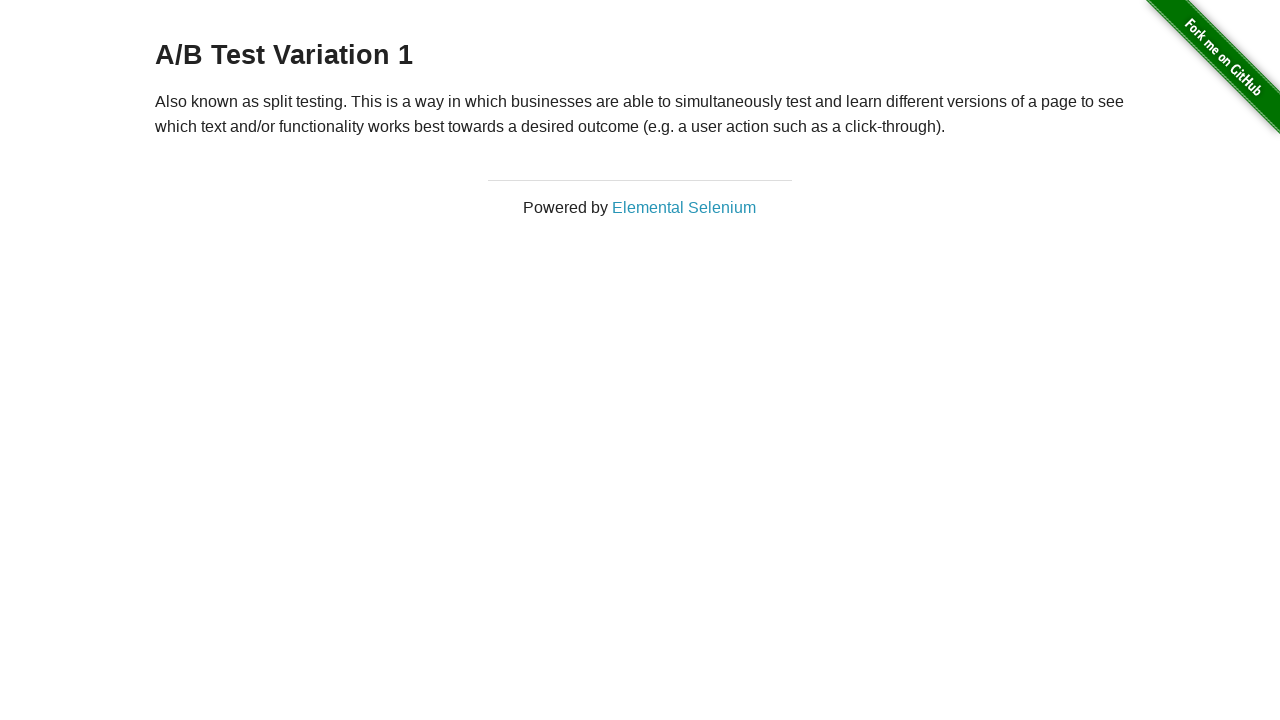

Unexpected heading found on parent tab: A/B Test Variation 1
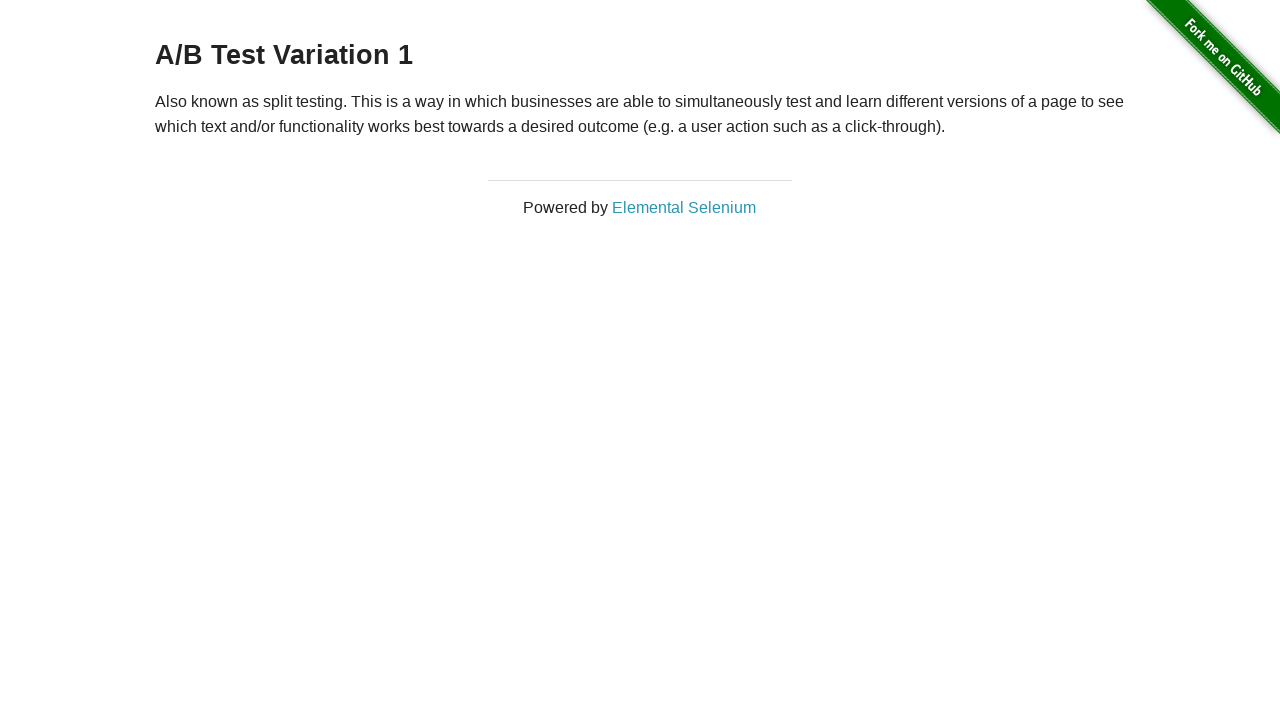

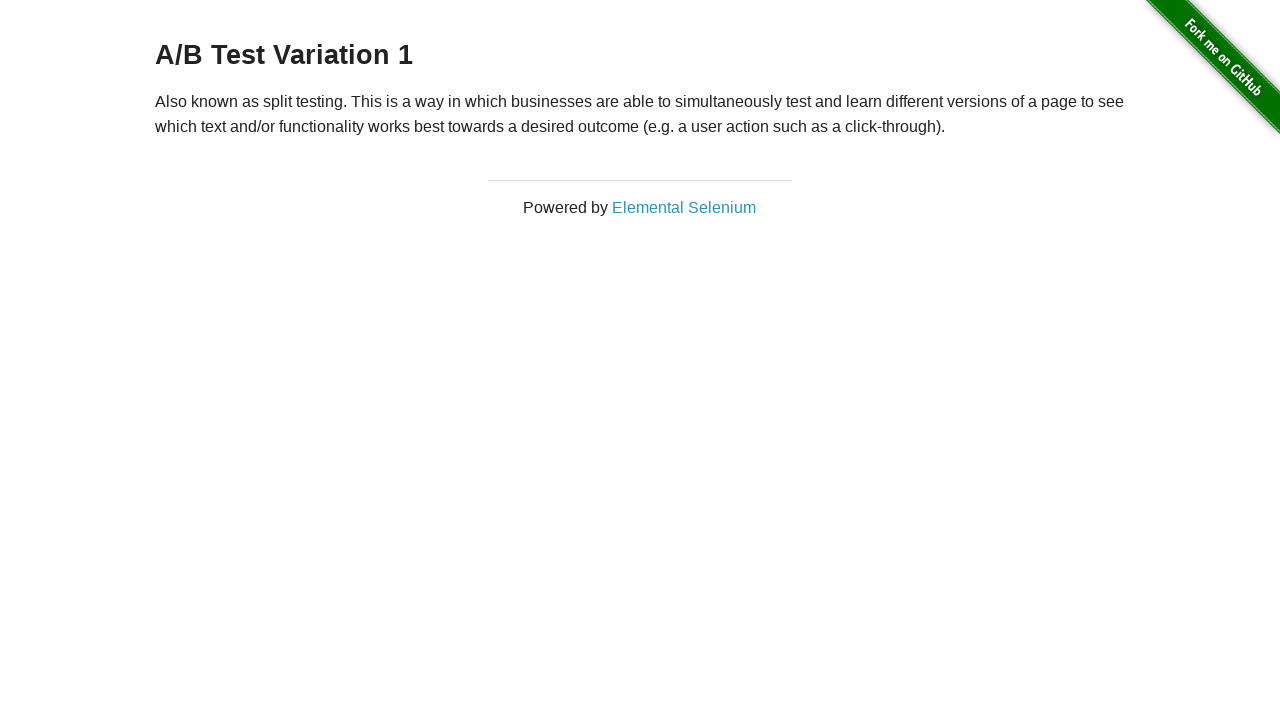